Tests JavaScript alert handling on the SBI online banking page by clicking the continue to login link, clicking a button that triggers an alert, and accepting the alert dialog.

Starting URL: https://retail.onlinesbi.sbi/retail/login.htm

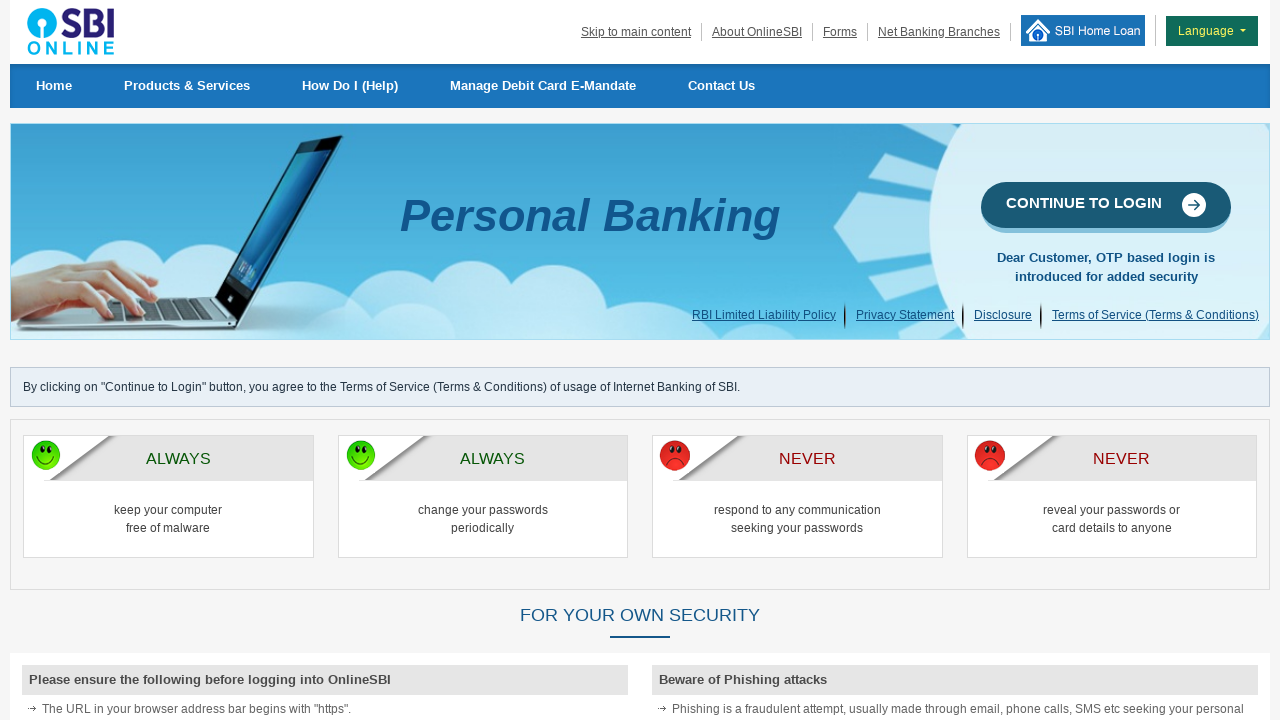

Waited for page to load (domcontentloaded state)
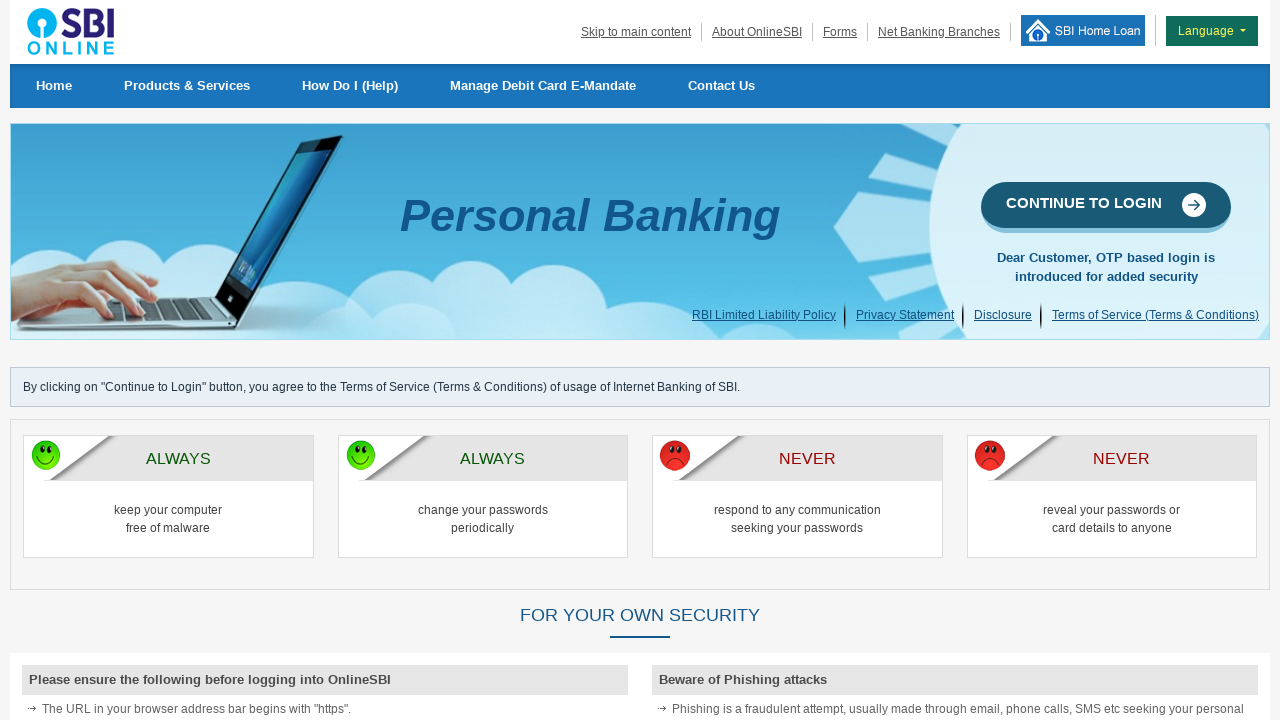

Clicked 'CONTINUE TO LOGIN' link on SBI login page at (1106, 207) on text=CONTINUE TO LOGIN
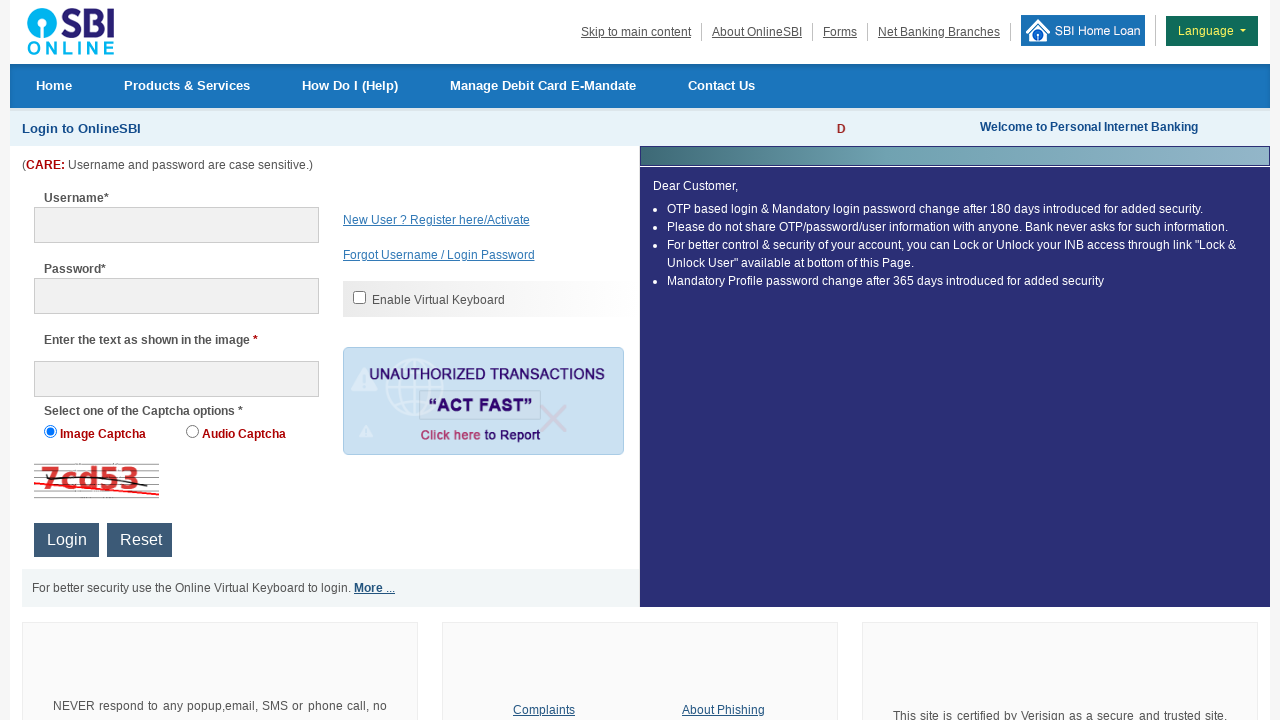

Waited 2 seconds for page navigation to complete
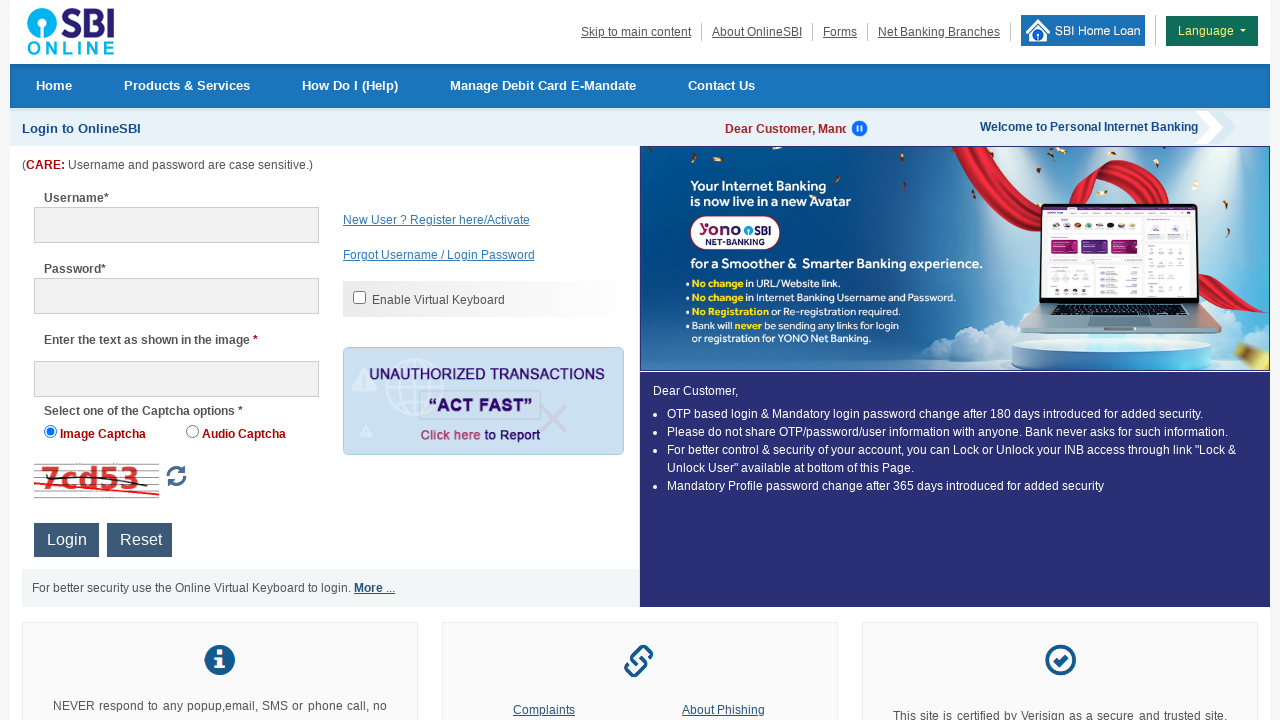

Set up dialog handler to automatically accept alerts
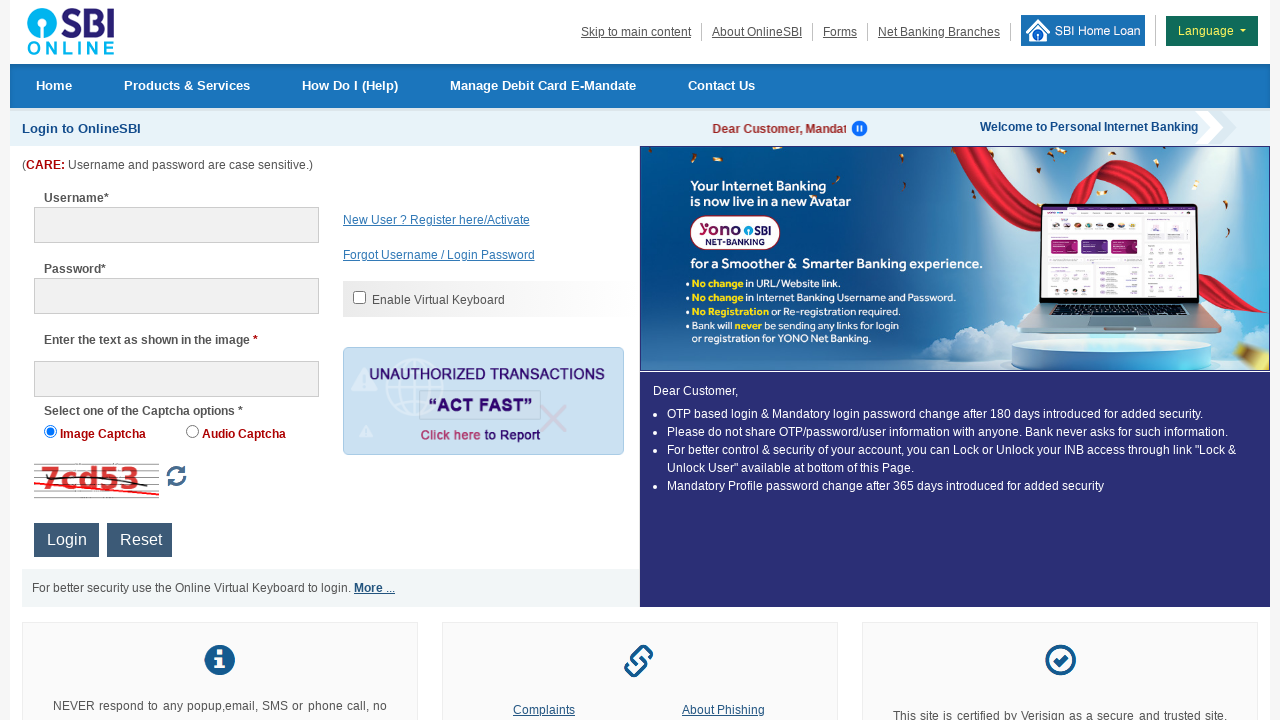

Clicked button that triggers JavaScript alert at (66, 540) on #Button2
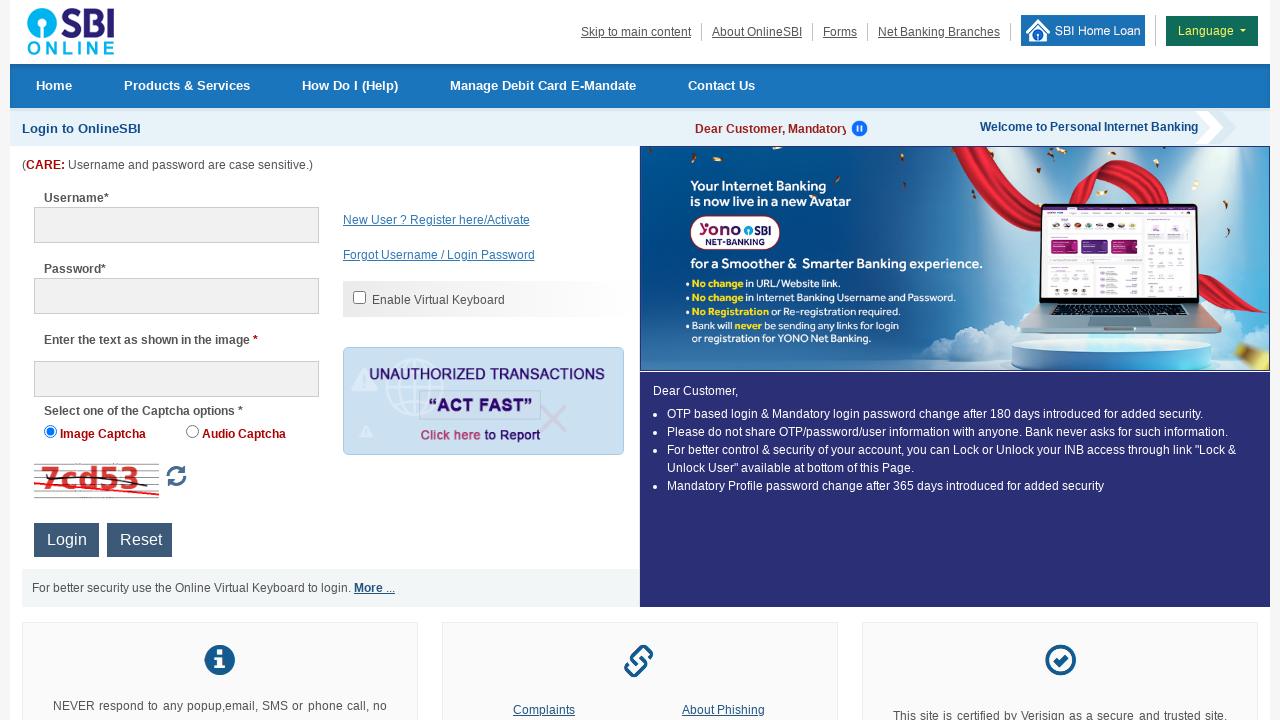

Waited 1 second to ensure alert was handled
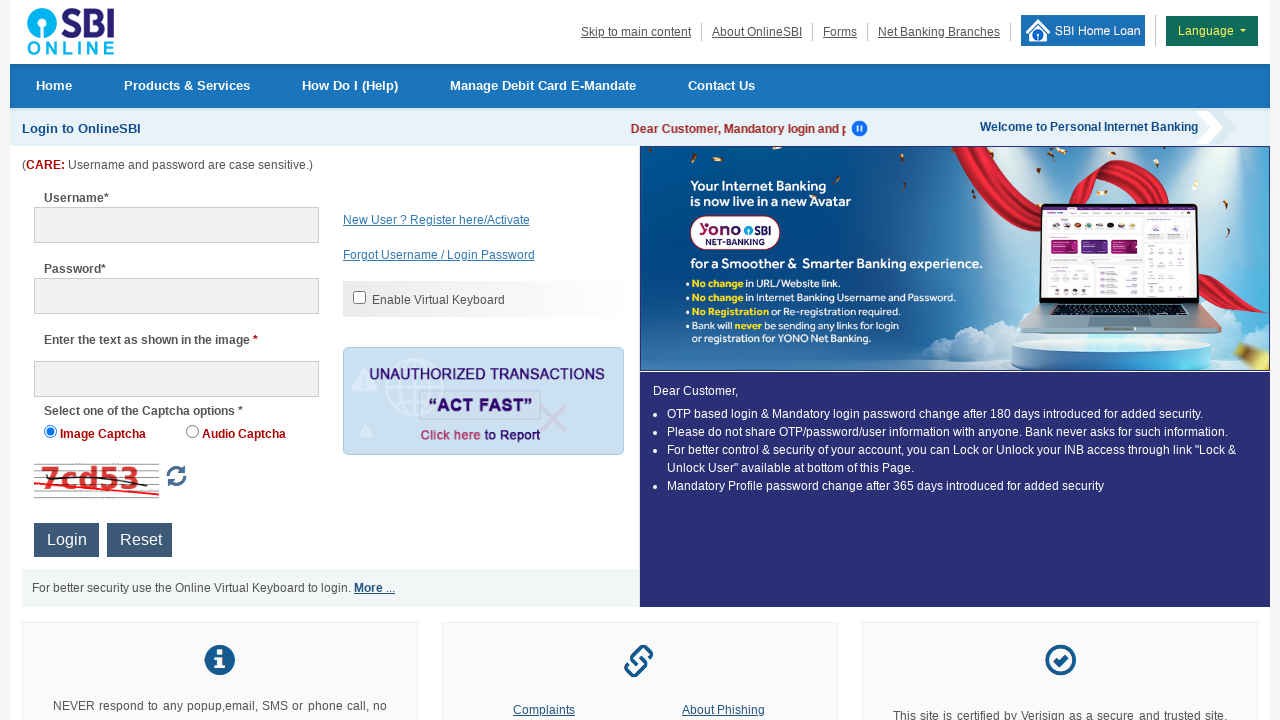

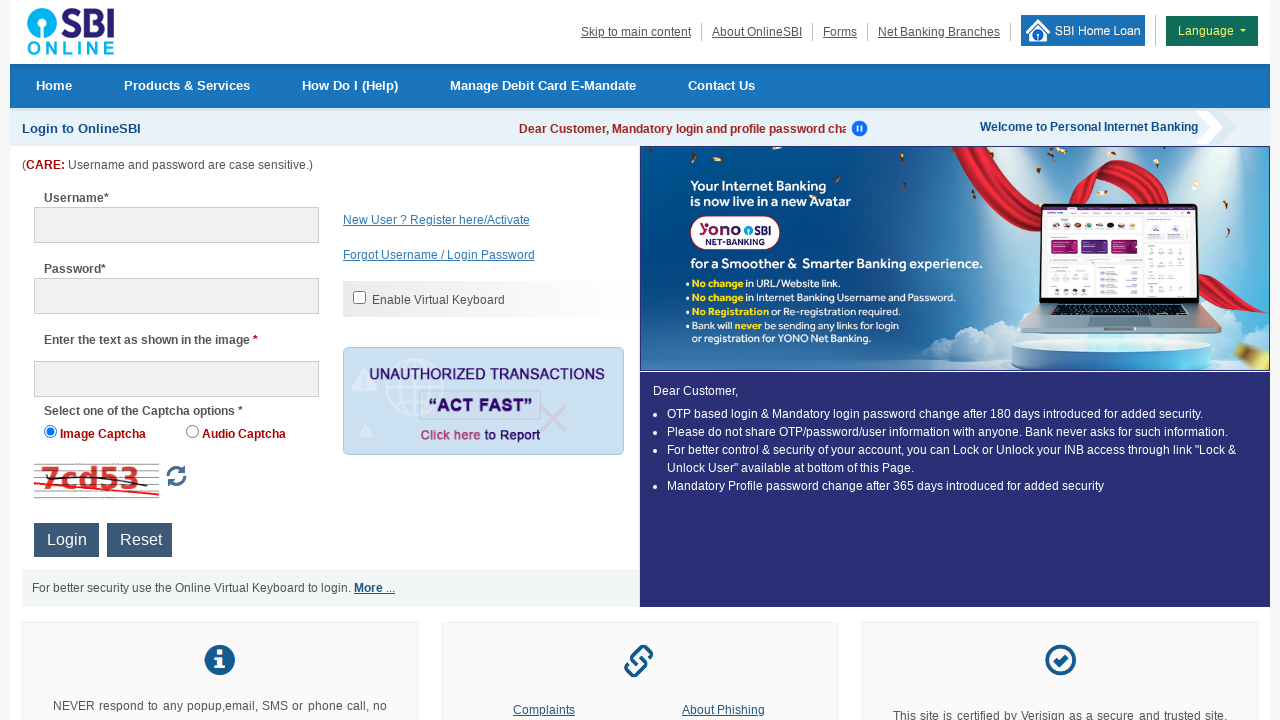